Tests login form validation by clicking the login button without filling any fields and verifying an error message appears

Starting URL: https://www.saucedemo.com

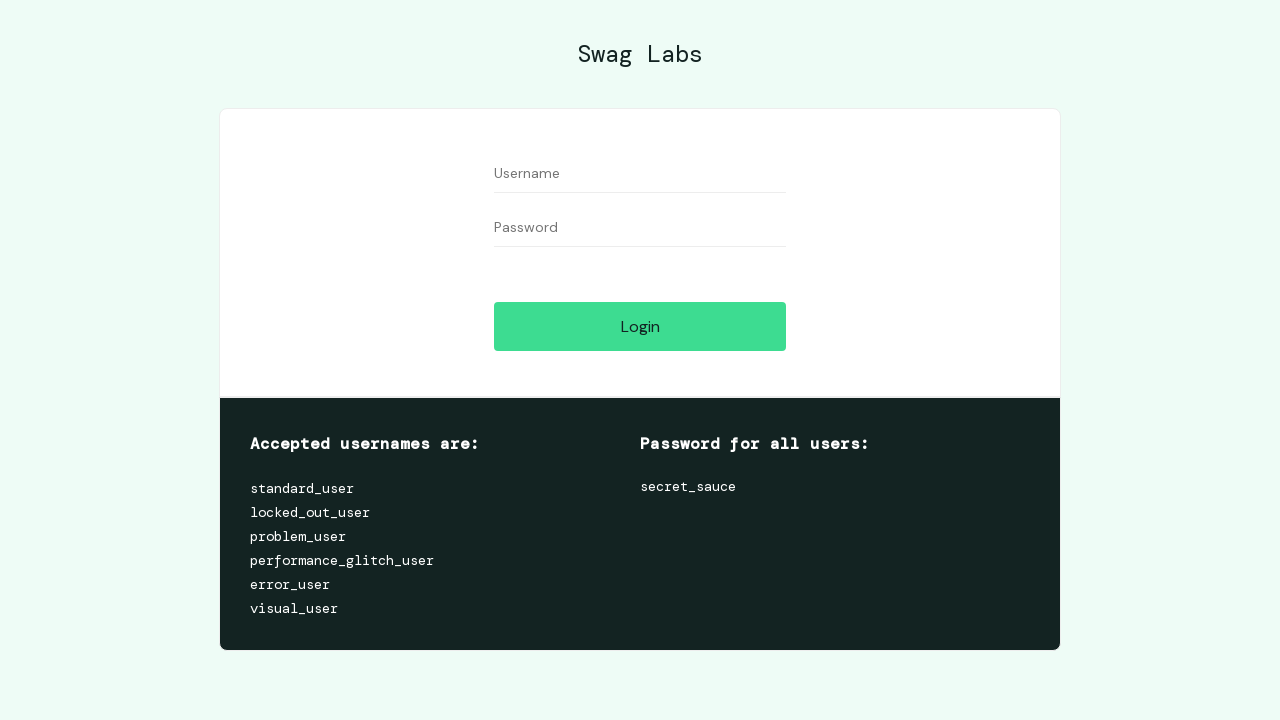

Navigated to Sauce Demo login page
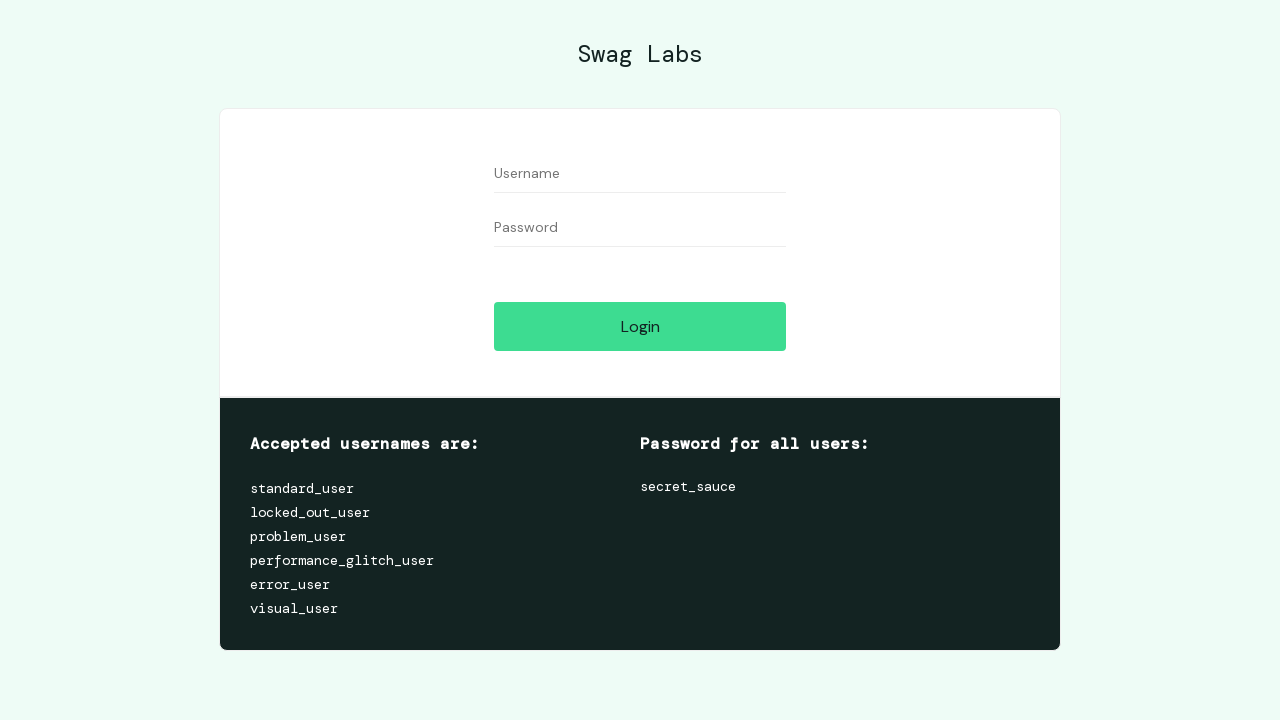

Clicked Login button without filling username and password fields at (640, 326) on internal:role=button[name="Login"i]
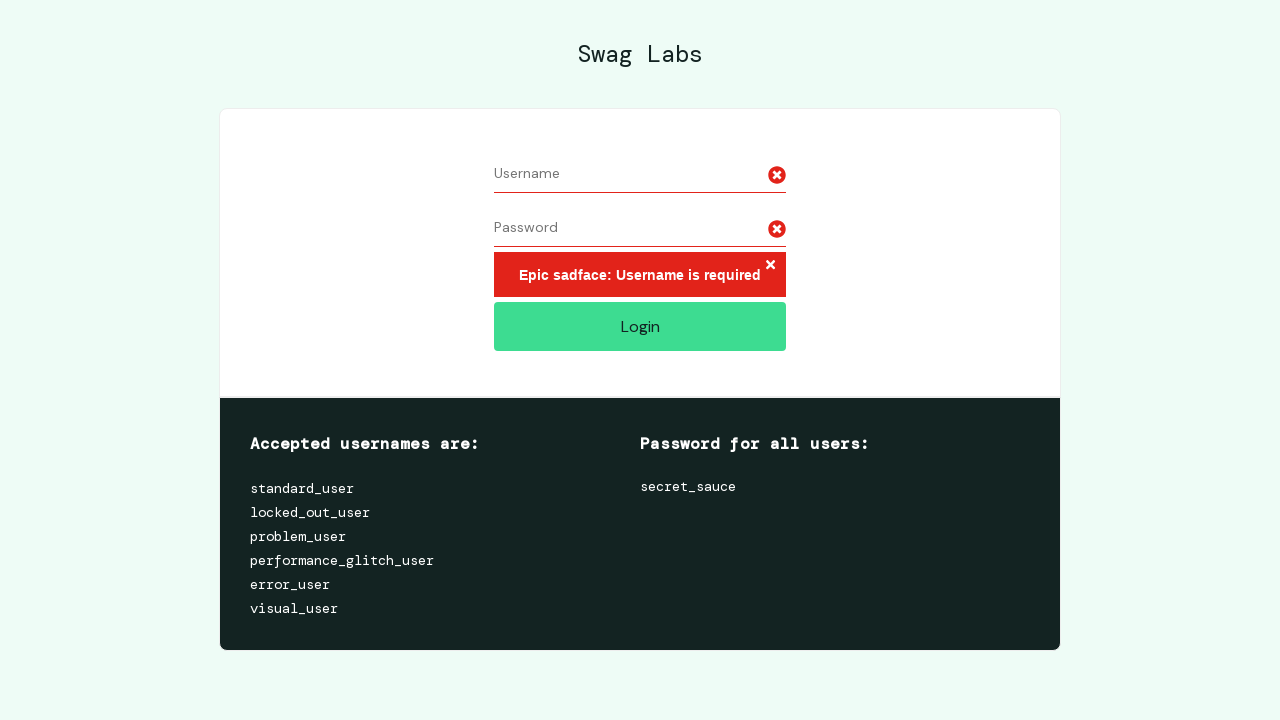

Error message appeared on the login form
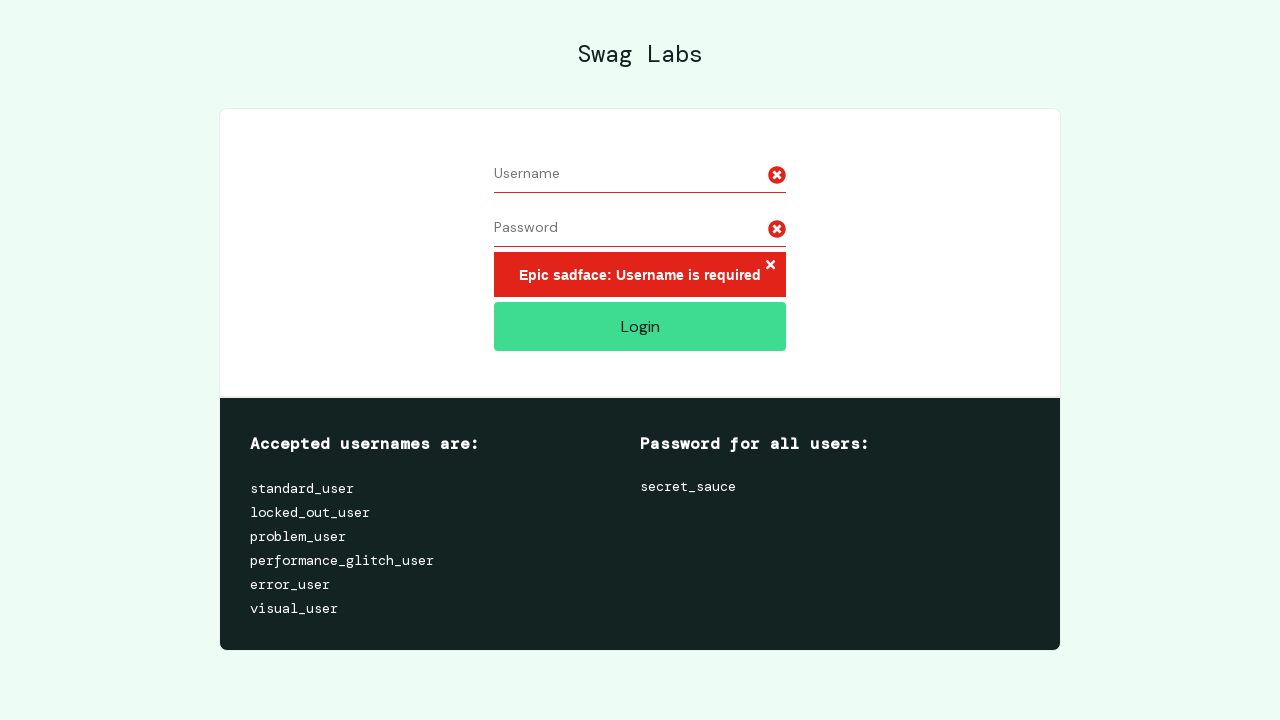

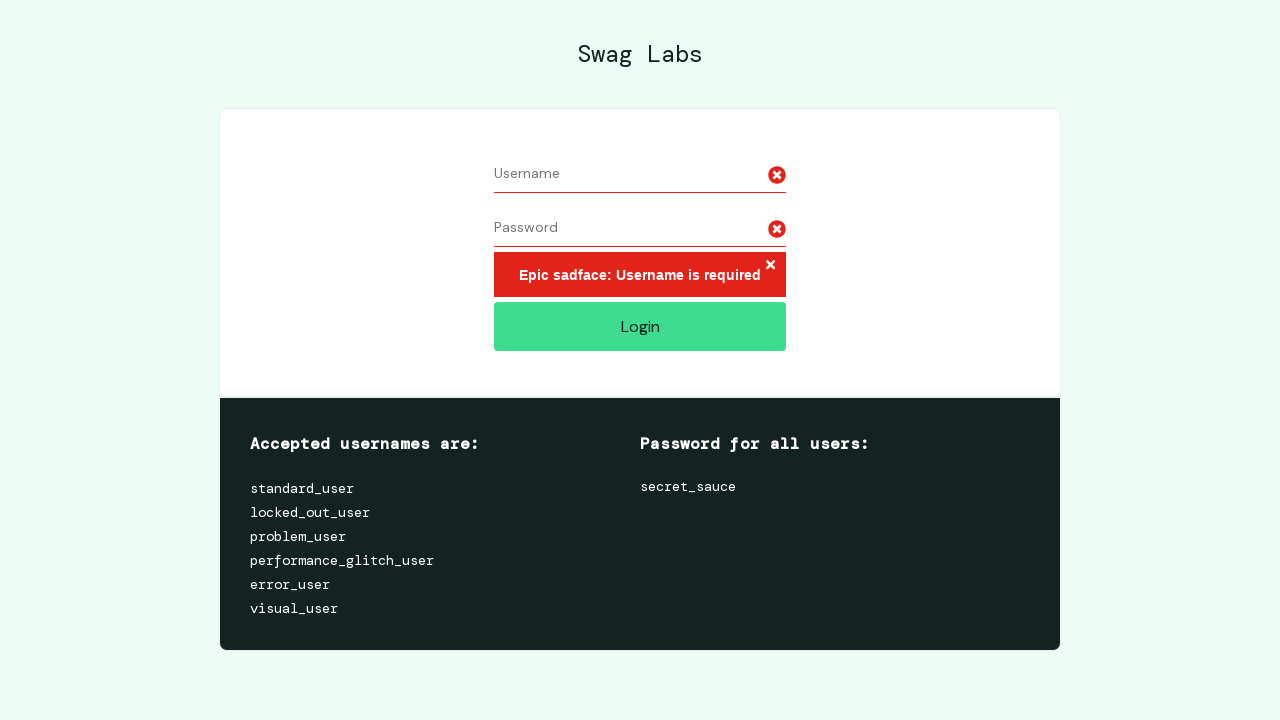